Tests switching from Completed filter to Active filter

Starting URL: https://todomvc4tasj.herokuapp.com/

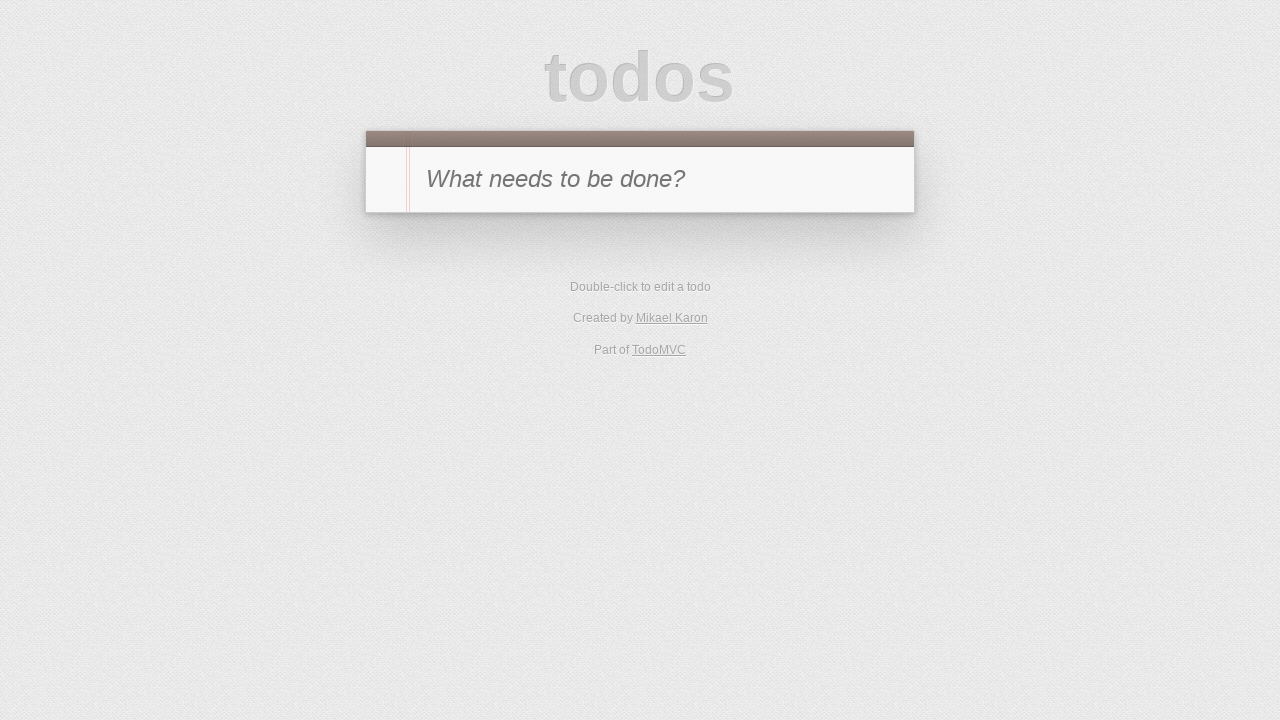

Set up localStorage with 2 completed tasks and 1 active task
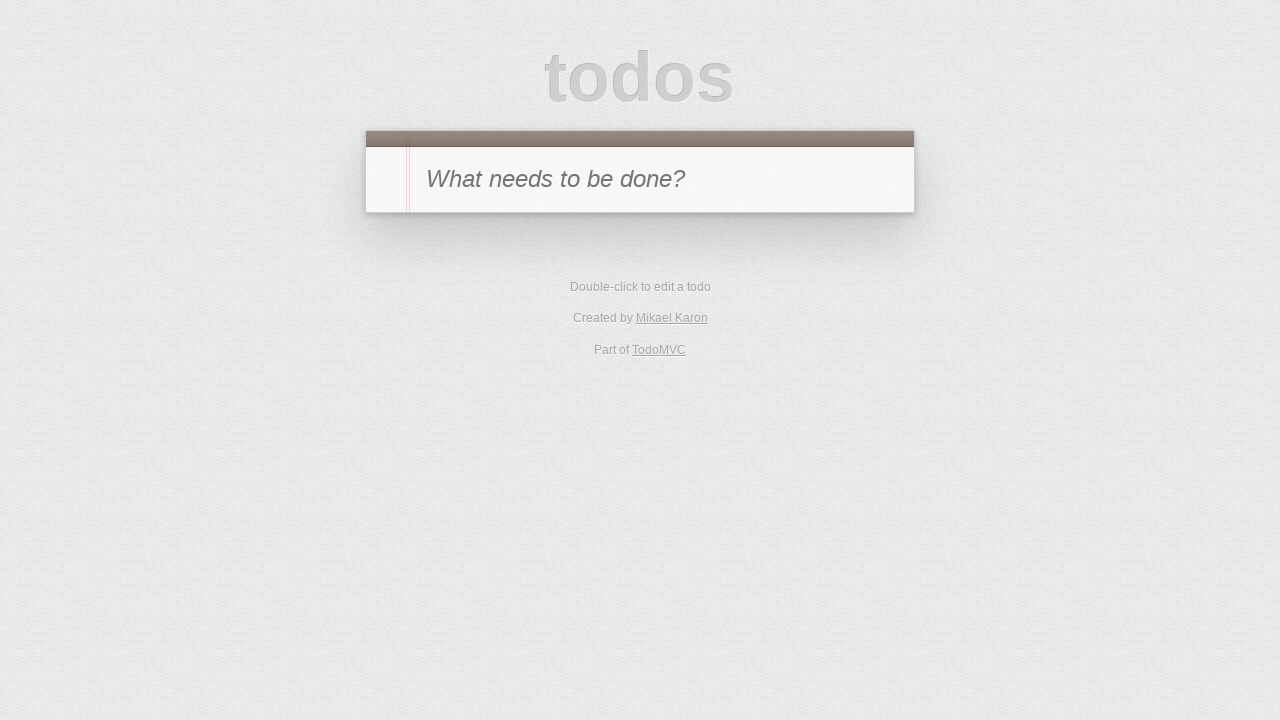

Reloaded page to apply localStorage data
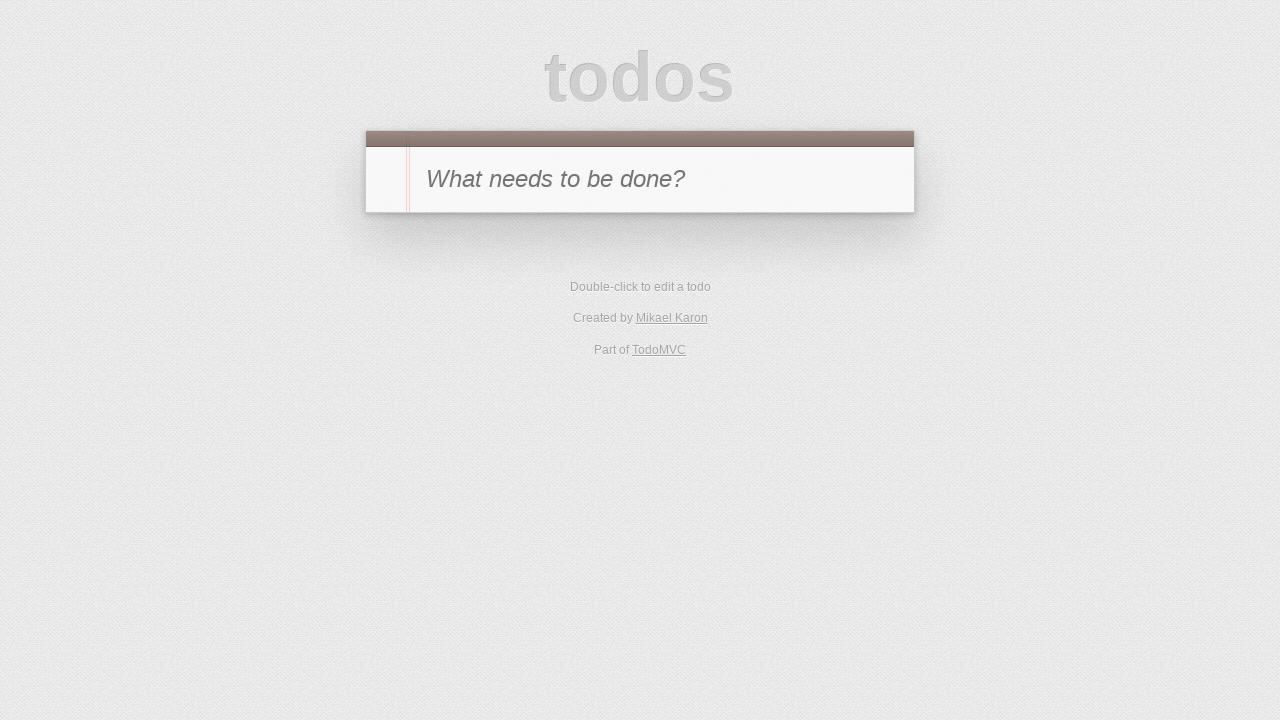

Clicked on Completed filter at (676, 411) on #filters li:has-text('Completed')
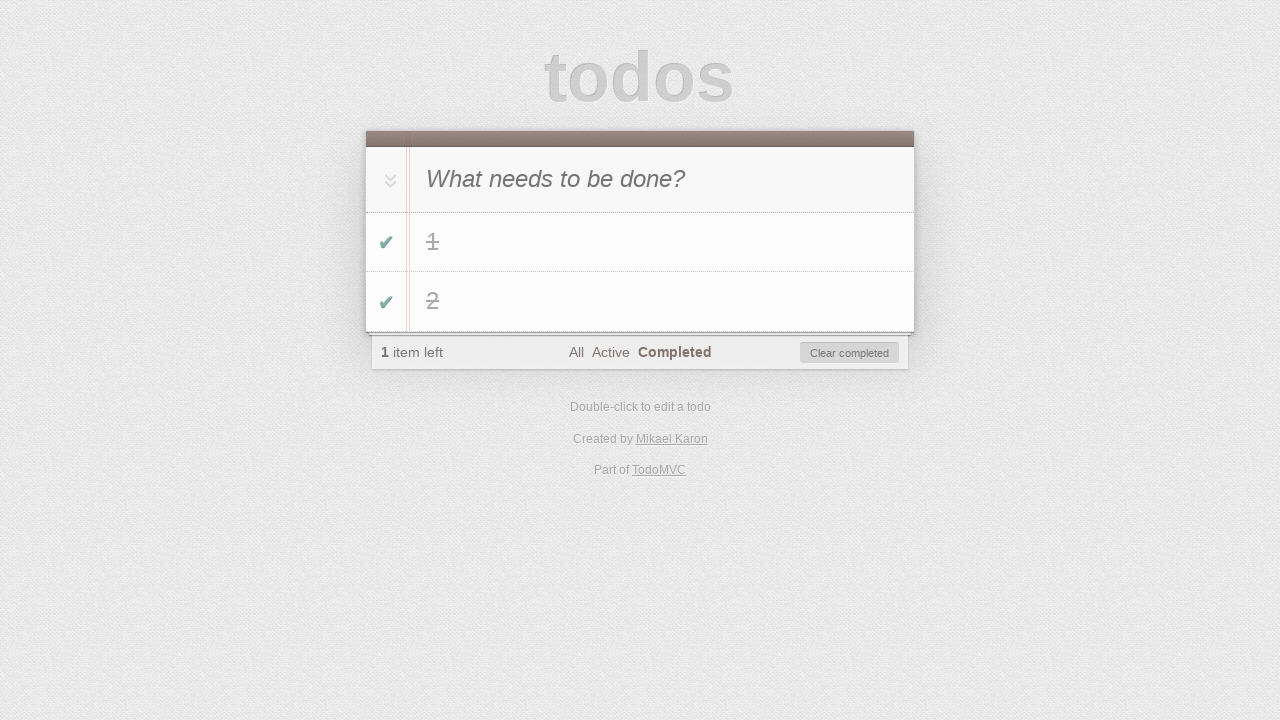

Switched from Completed filter to Active filter at (610, 352) on #filters li:has-text('Active')
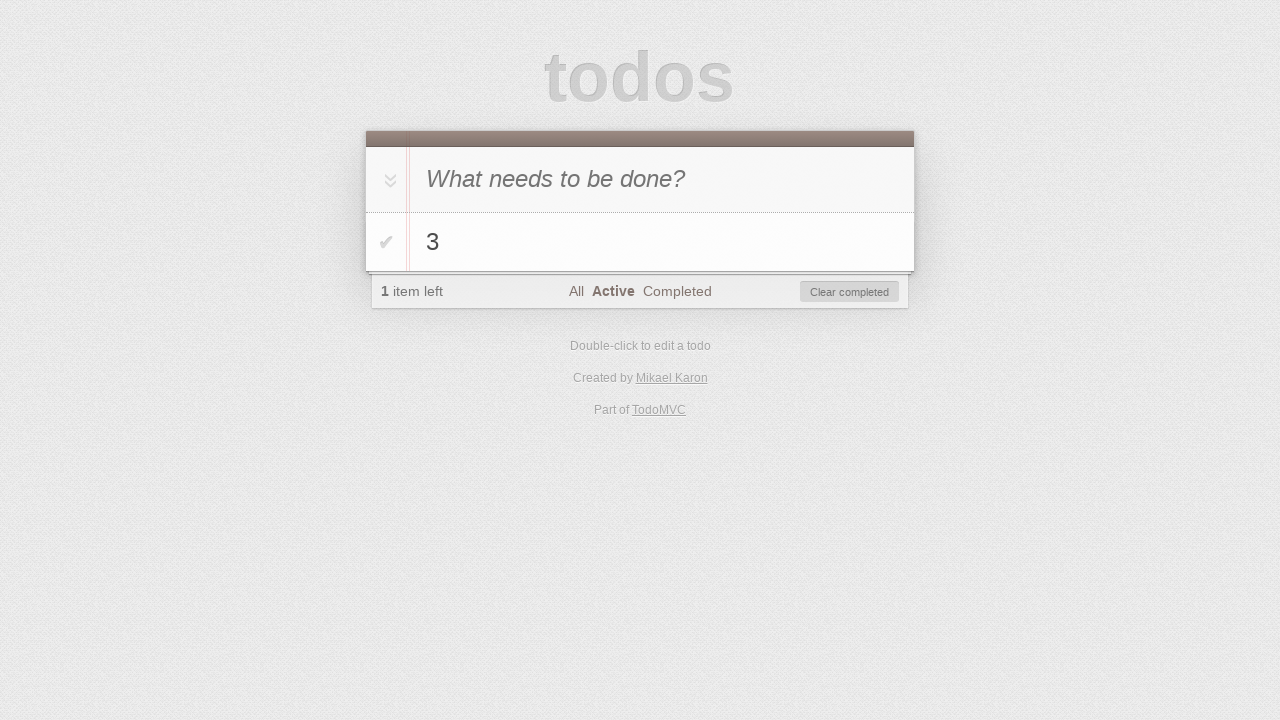

Verified that task '3' is visible in the Active filter
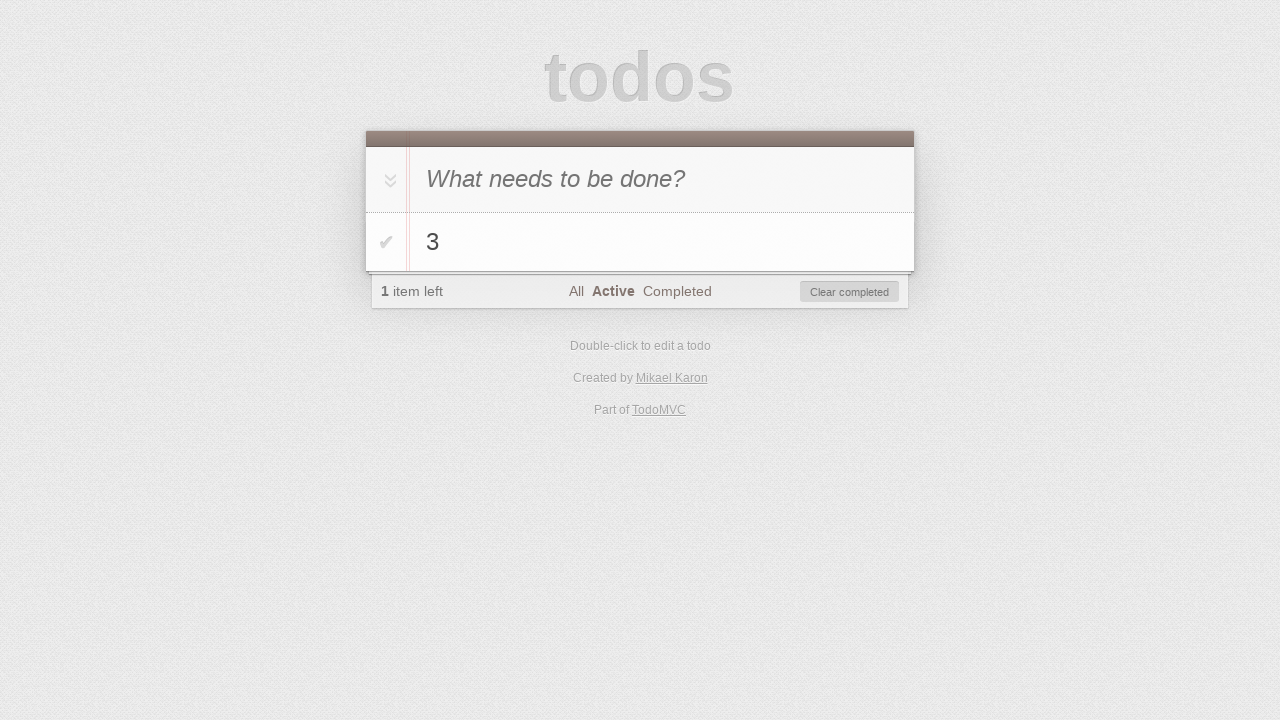

Verified that items left count shows '1'
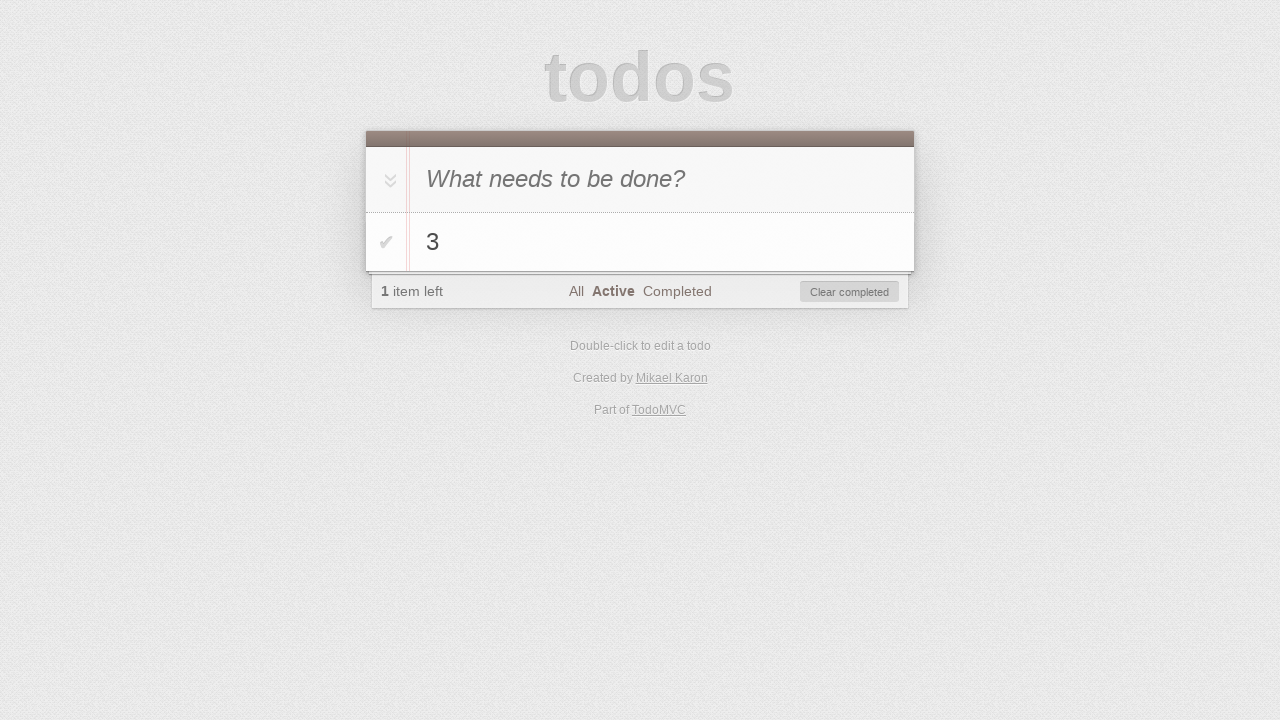

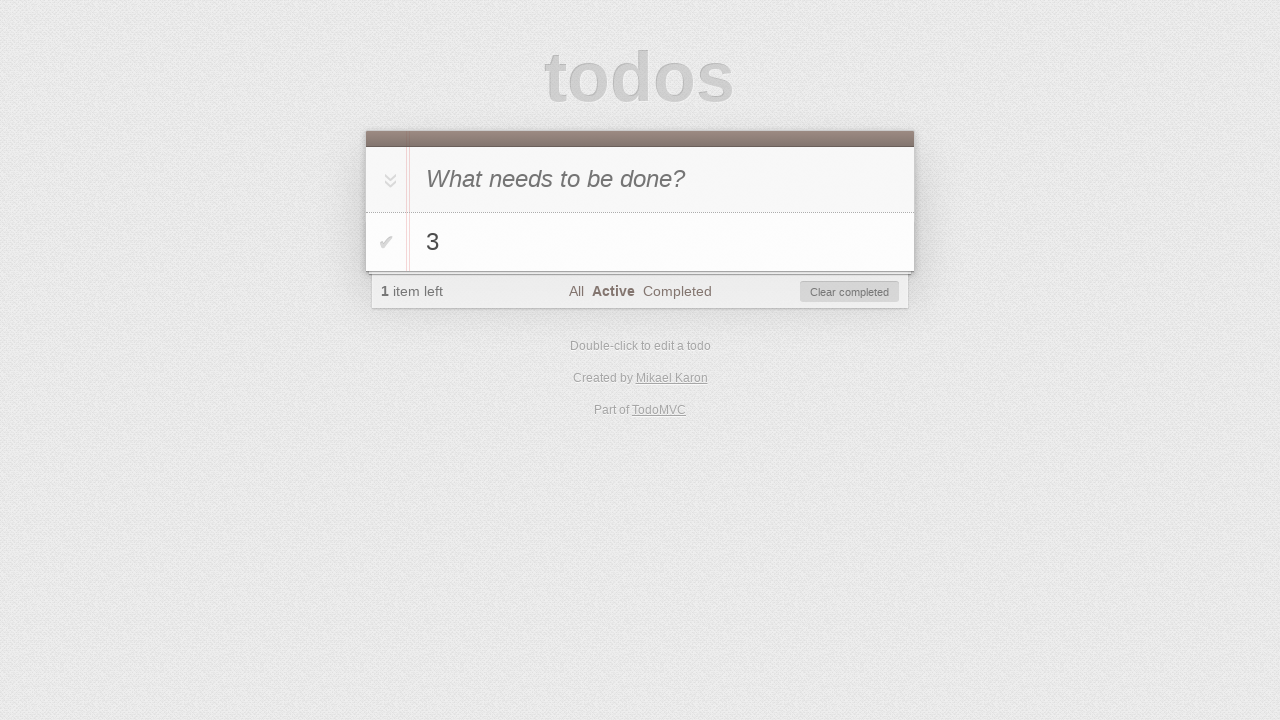